Tests mouse hover functionality by hovering over a user avatar image and verifying the displayed username text

Starting URL: https://the-internet.herokuapp.com/hovers

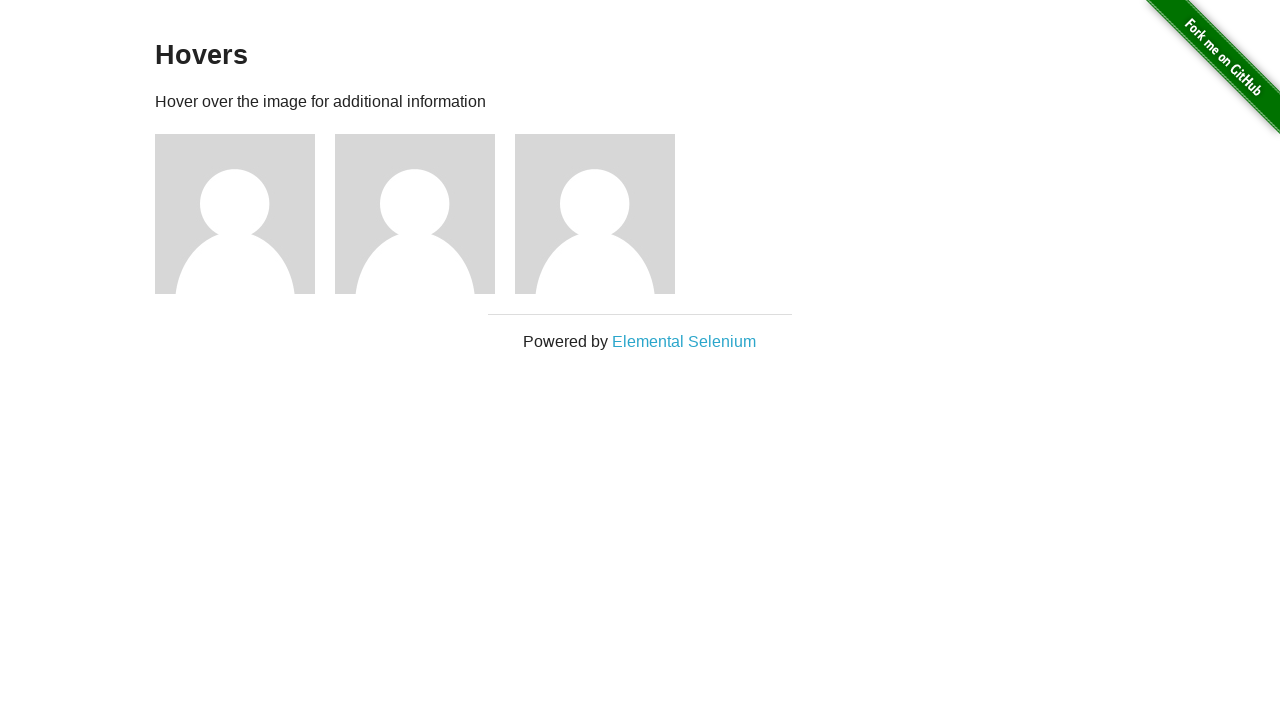

Hovered over first user avatar image at (235, 214) on img[alt='User Avatar']
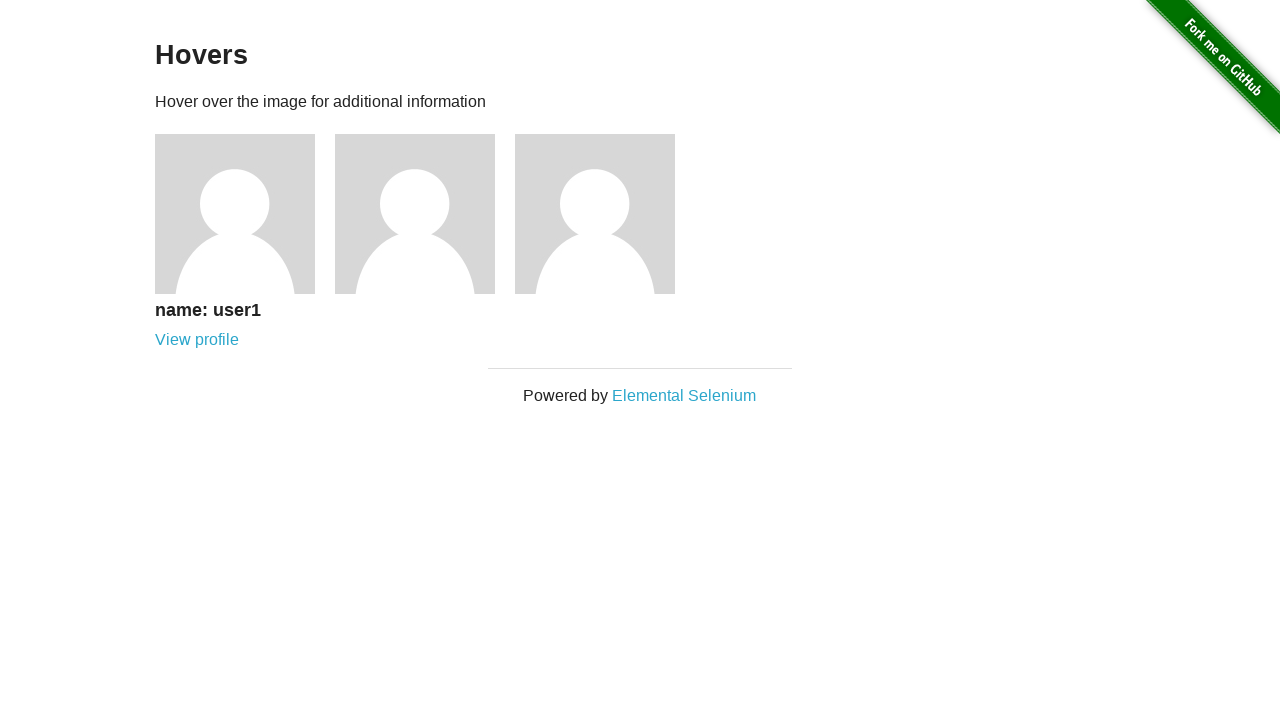

Username text element appeared after hover
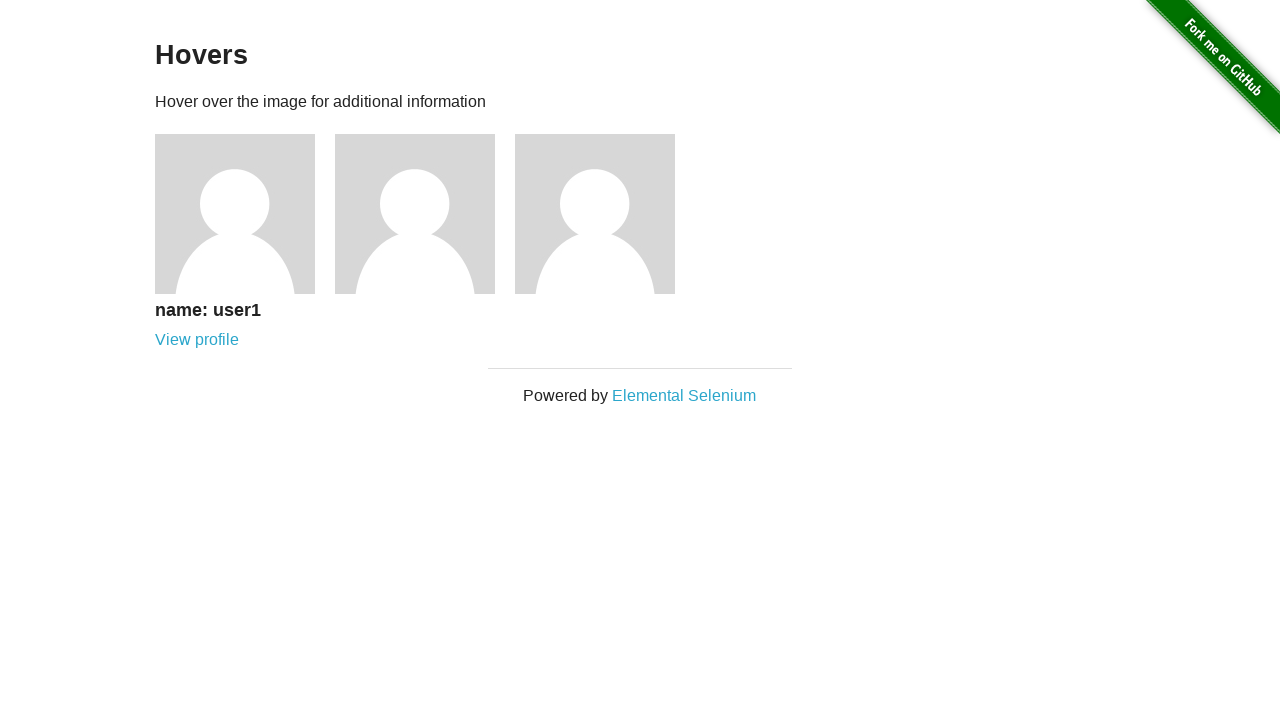

Verified username text displays 'name: user1'
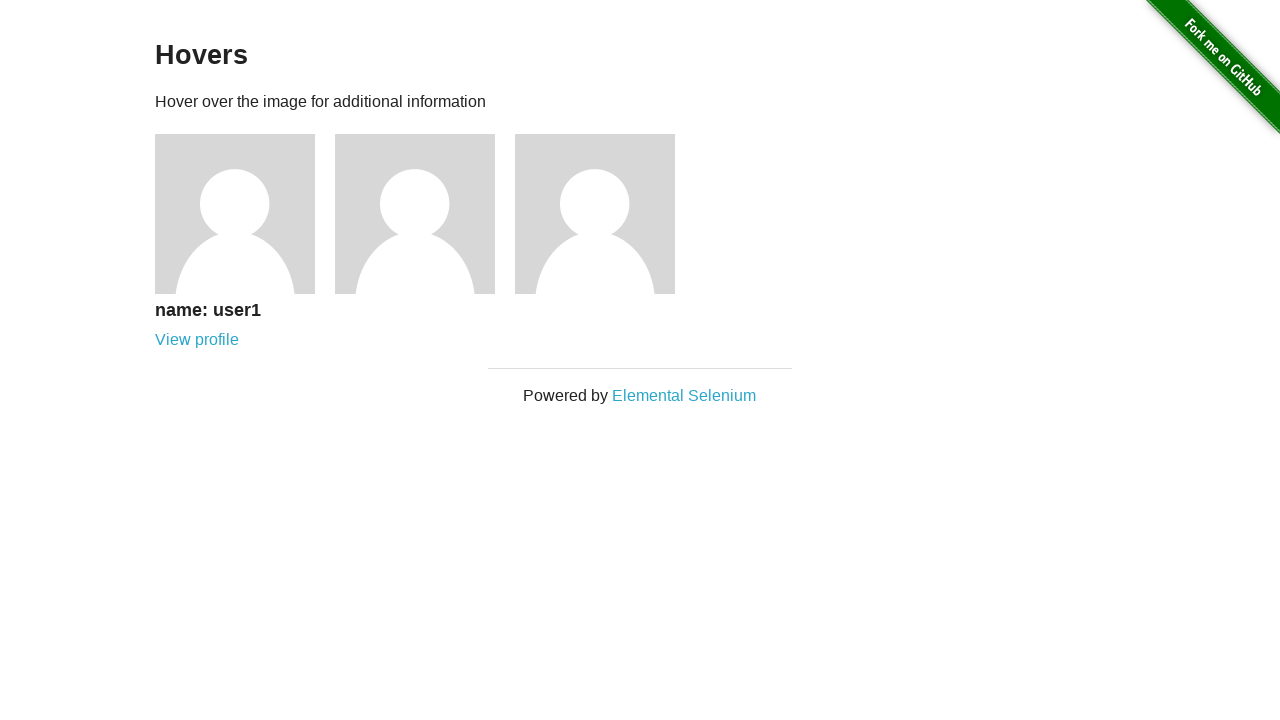

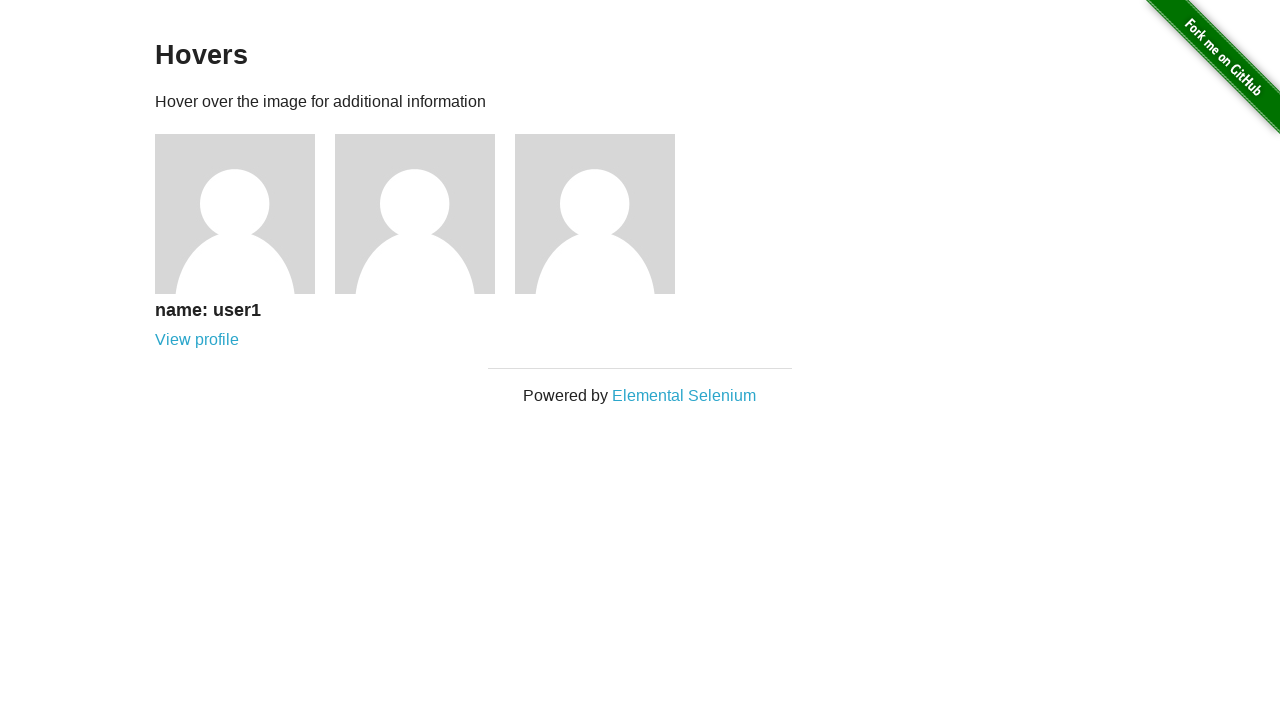